Tests button enabled/disabled states on the omayo blog page

Starting URL: http://omayo.blogspot.com/

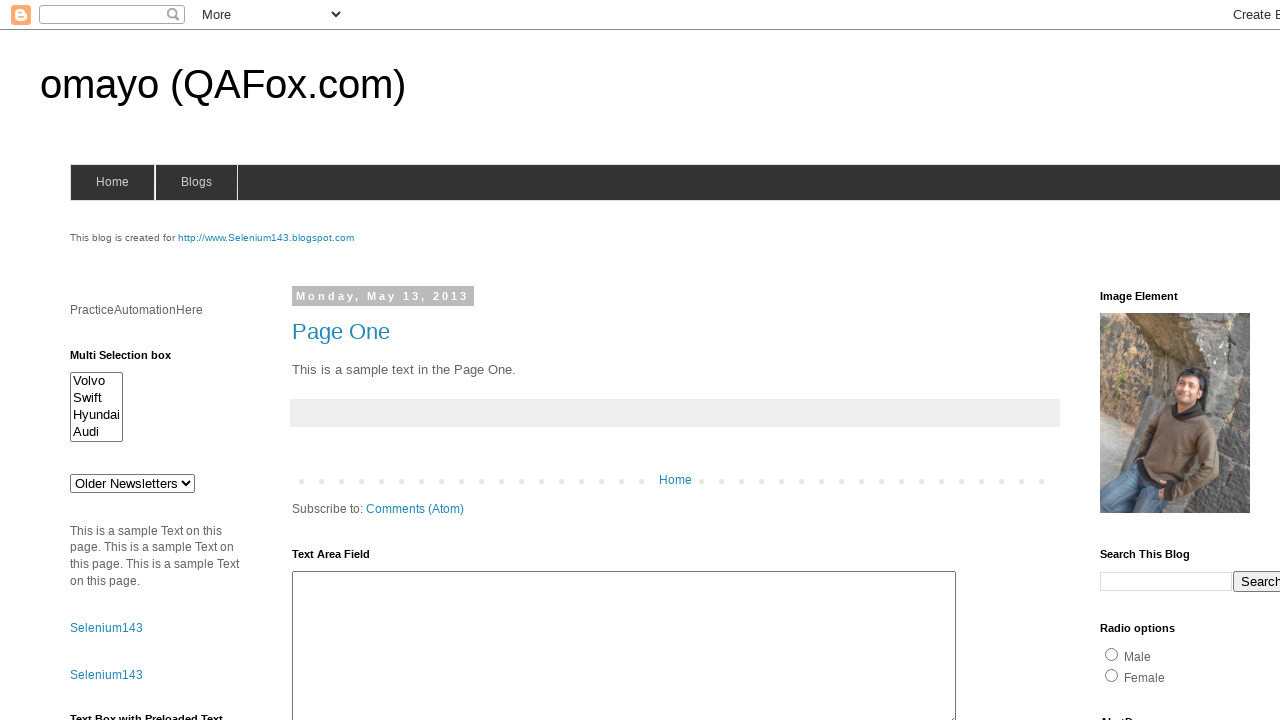

Navigated to omayo blog page
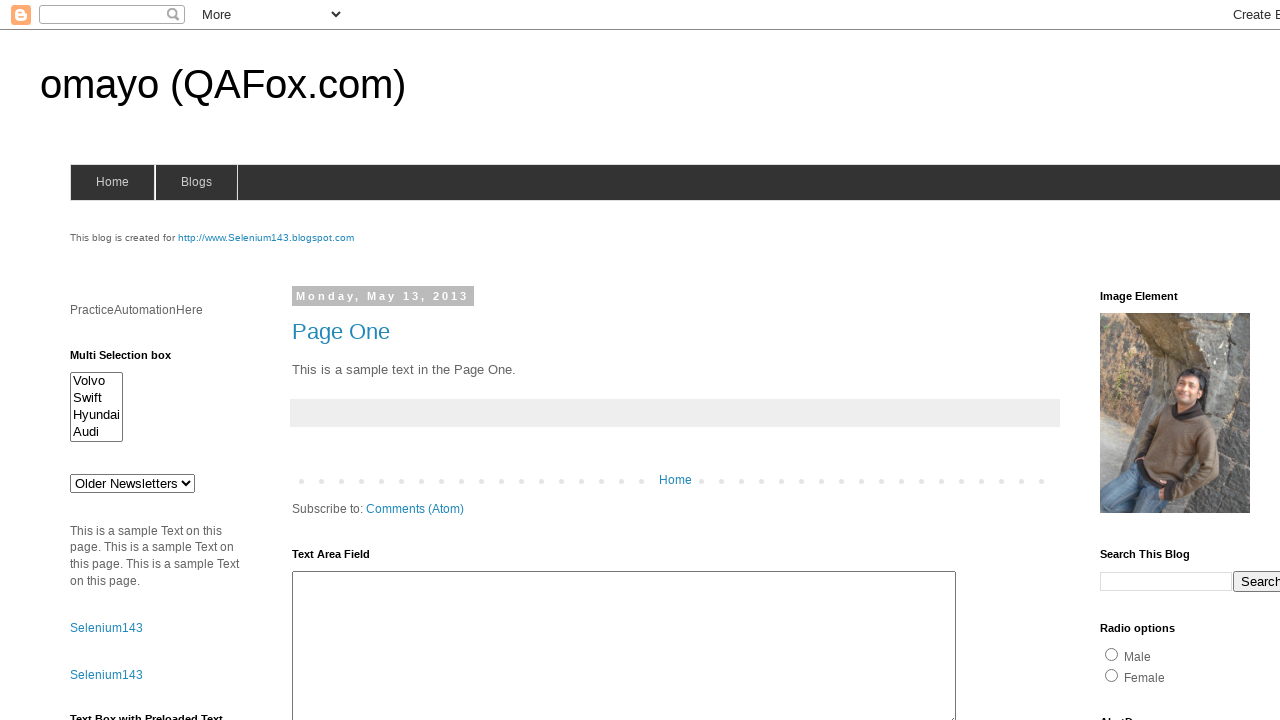

Checked if button 1 is enabled
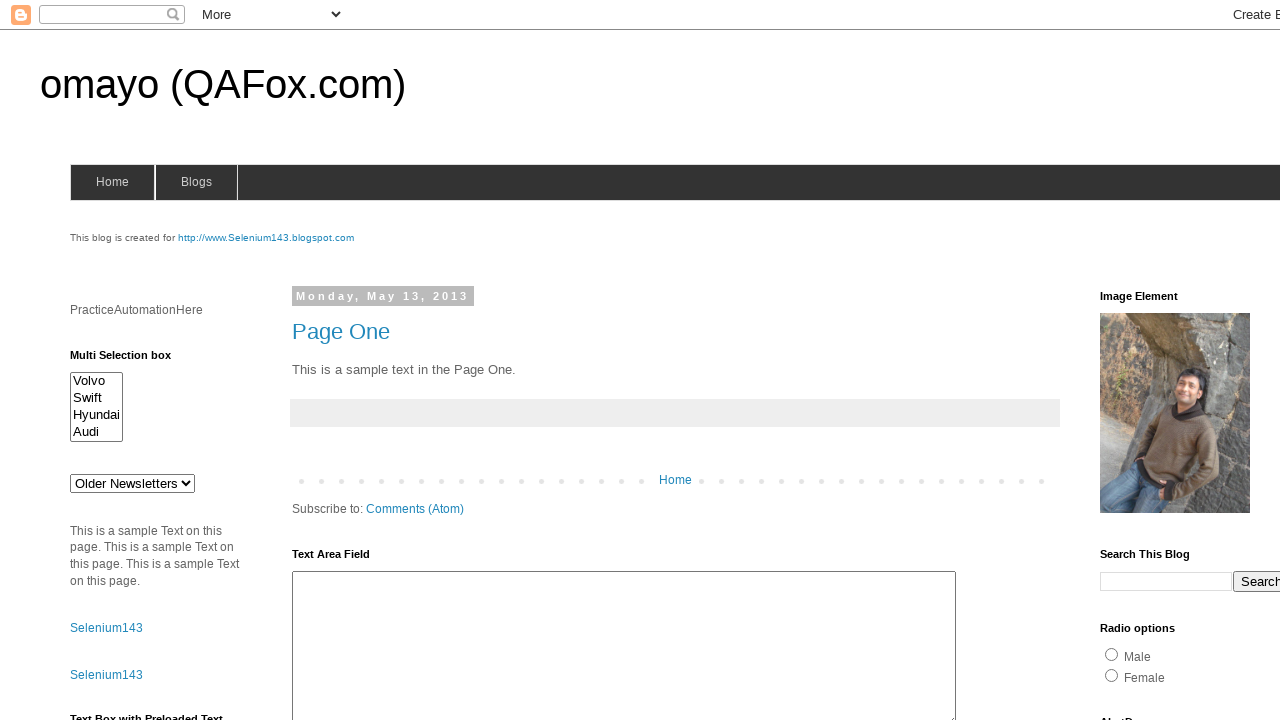

Checked if button 2 is enabled
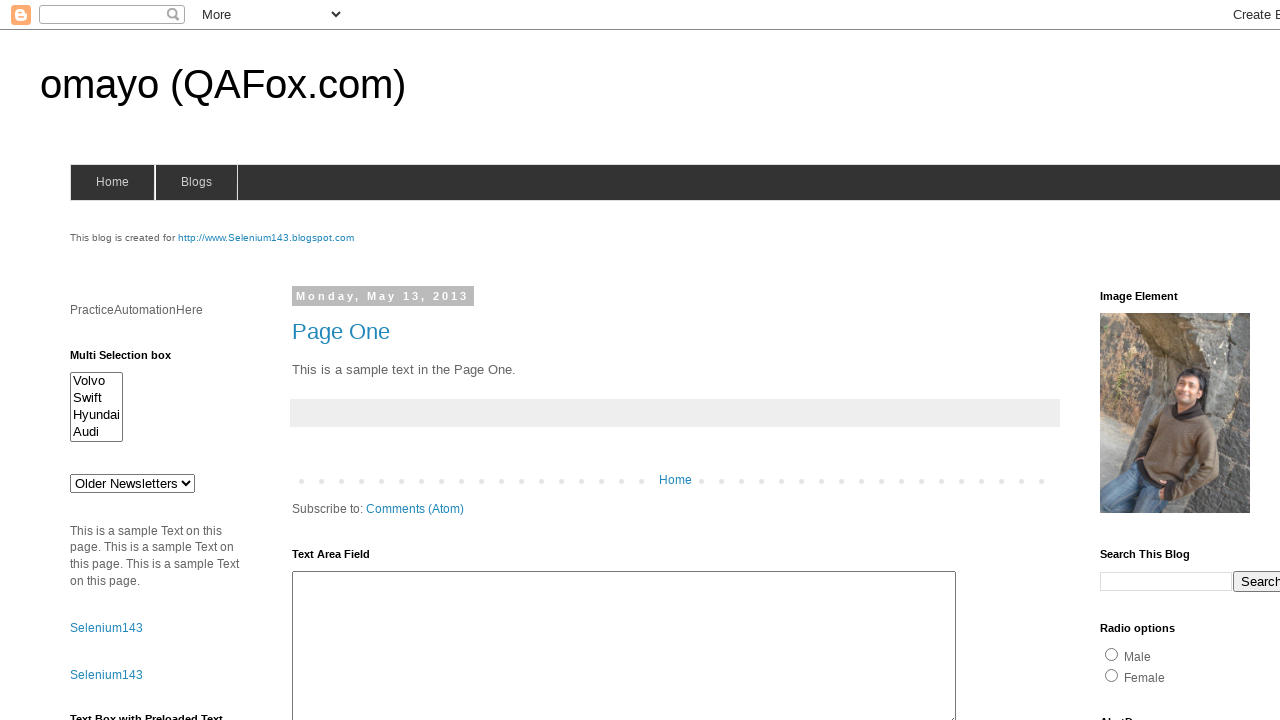

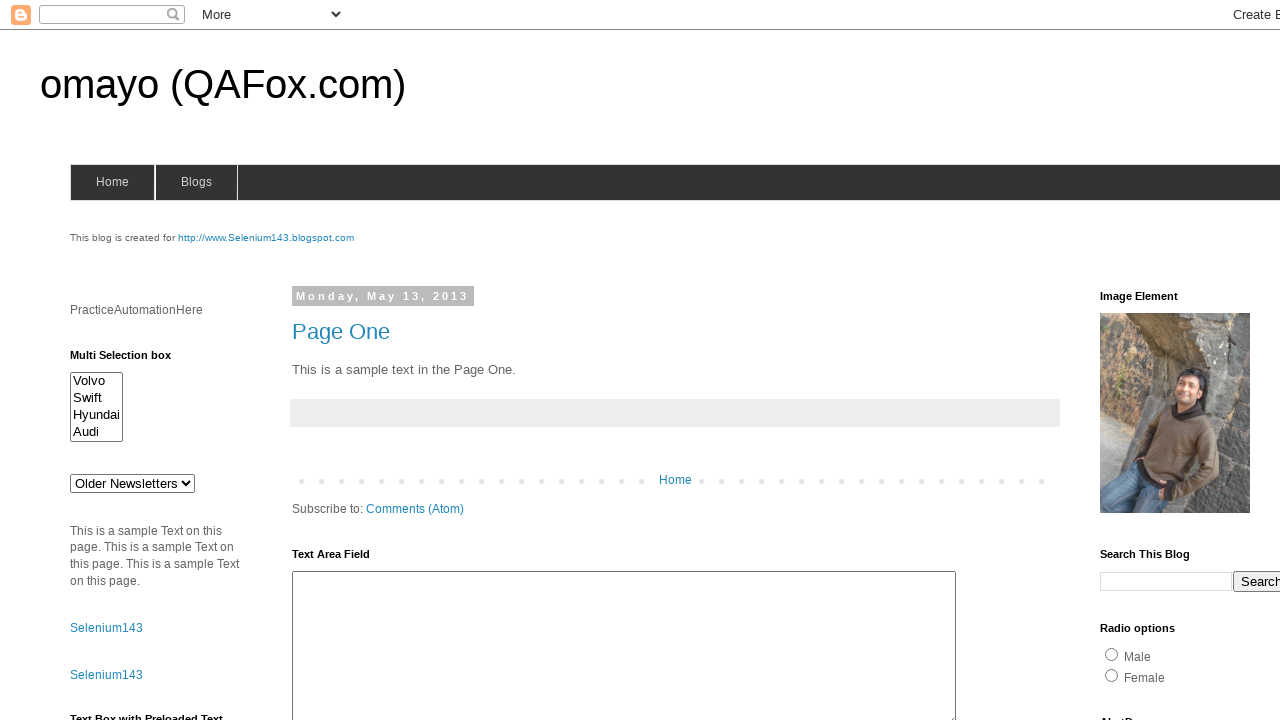